Tests button enable/disable behavior on a government registration page by verifying the register button is disabled until a policy checkbox is clicked, then verifies the button's background color changes to indicate it's enabled.

Starting URL: https://egov.danang.gov.vn/reg

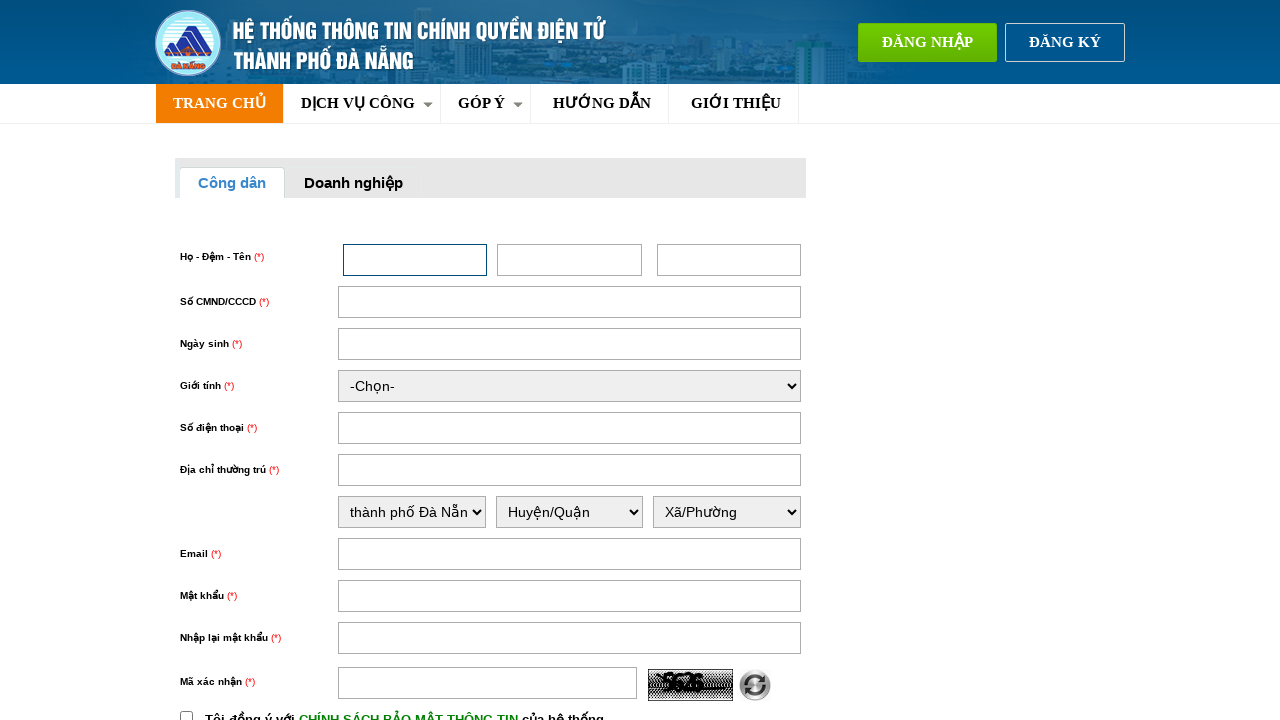

Located register button element
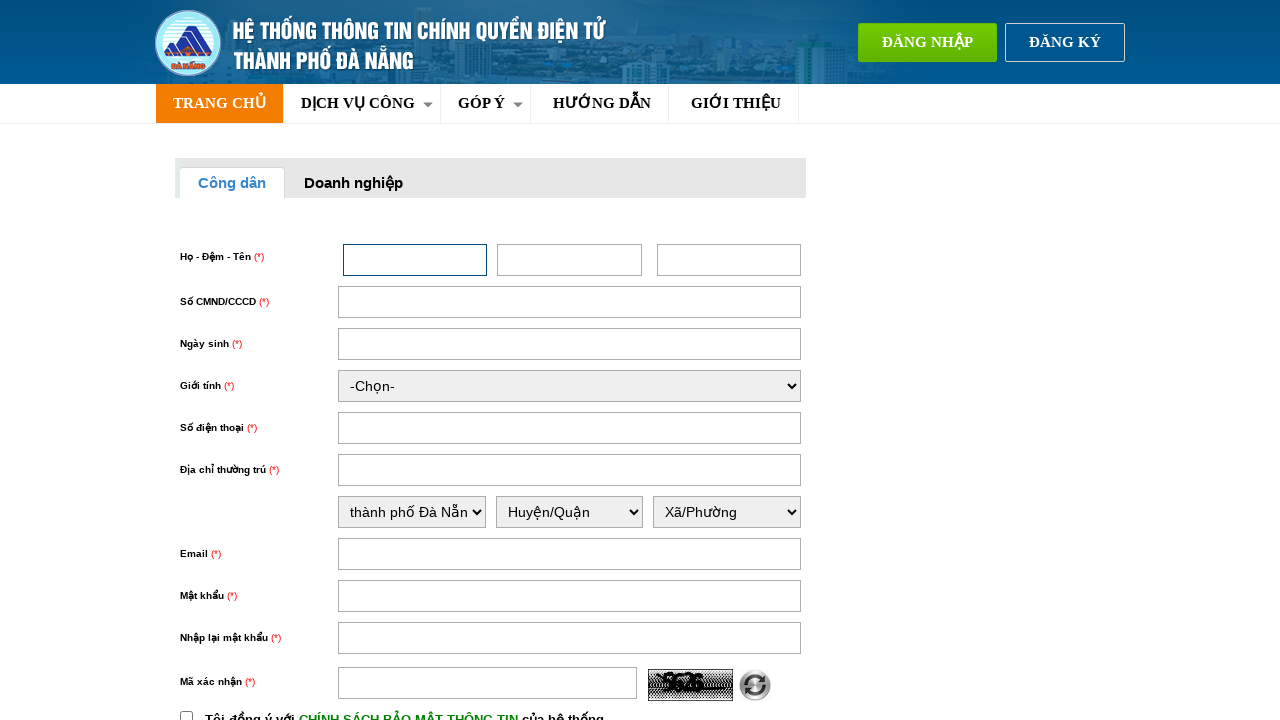

Verified register button is initially disabled
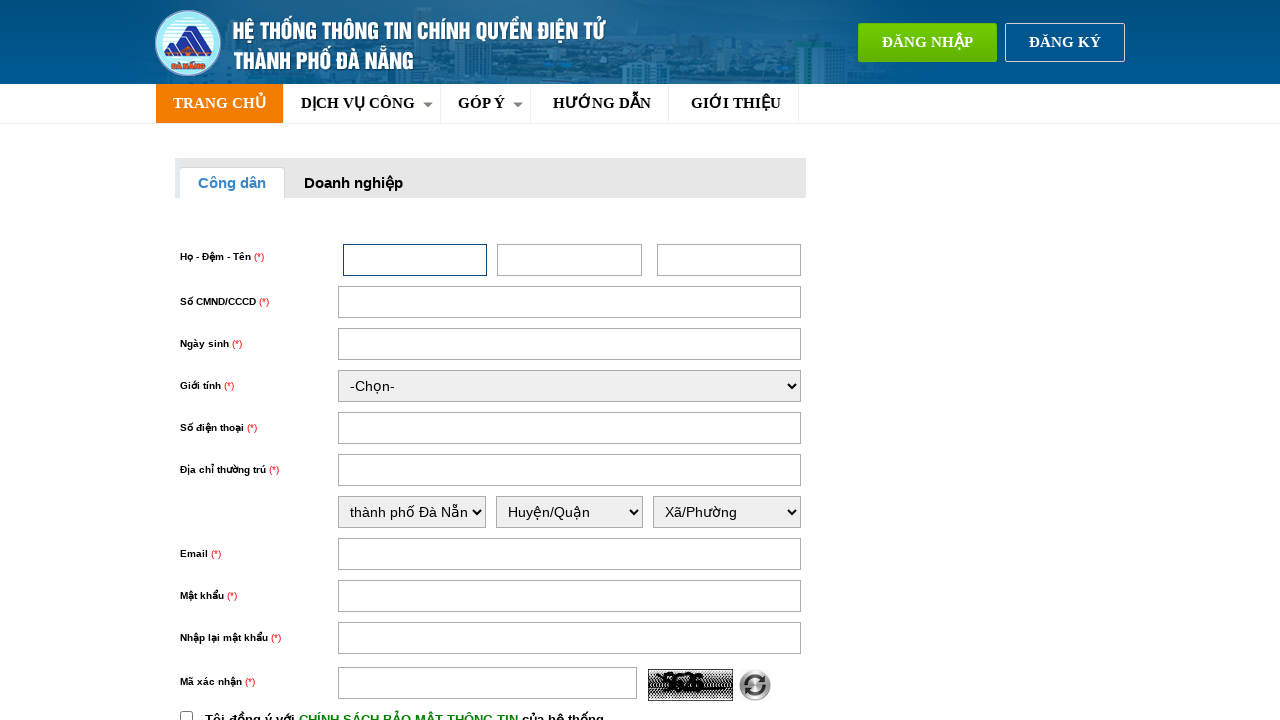

Clicked policy checkbox at (186, 714) on input#chinhSach
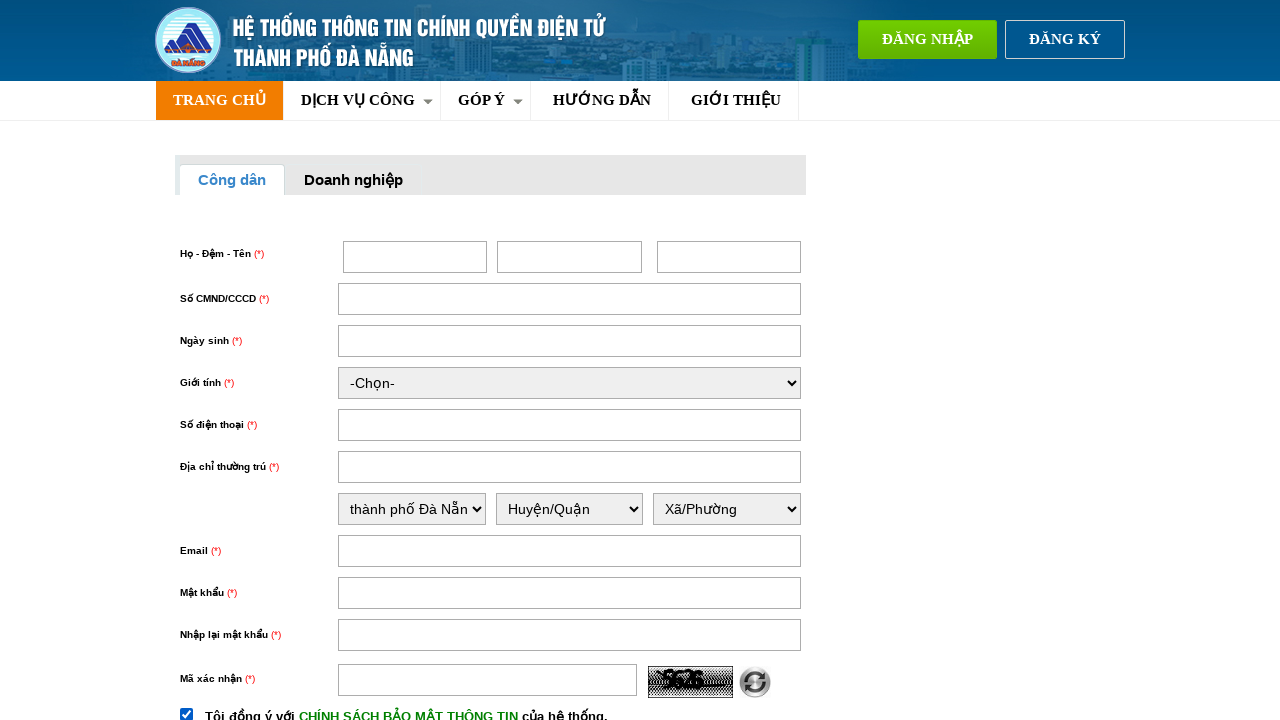

Waited 2 seconds for button state change
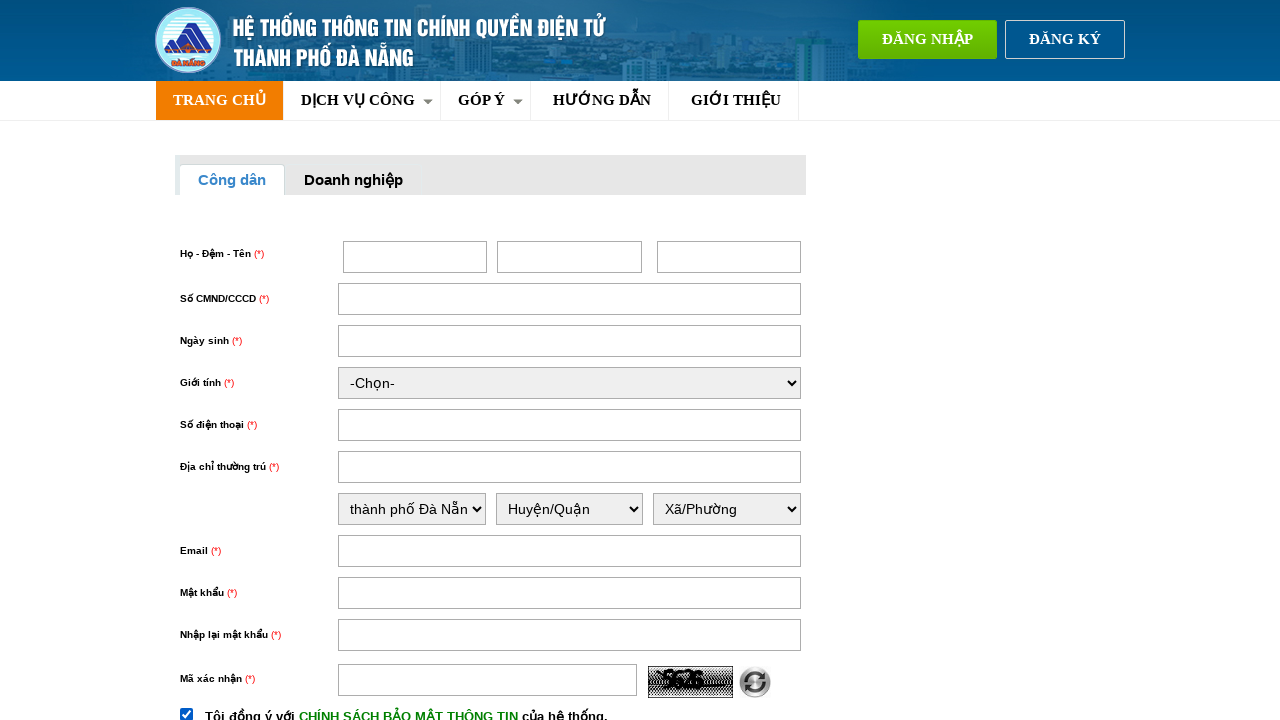

Verified register button is now enabled after checkbox click
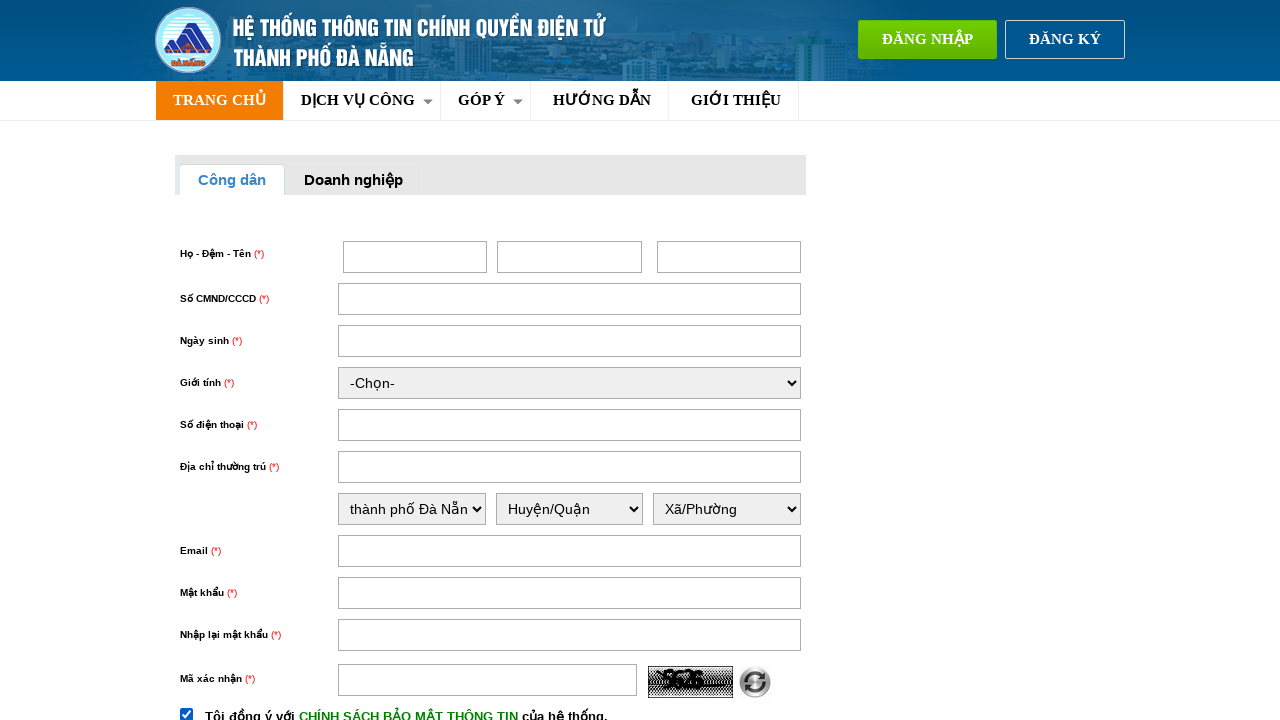

Retrieved background color of register button
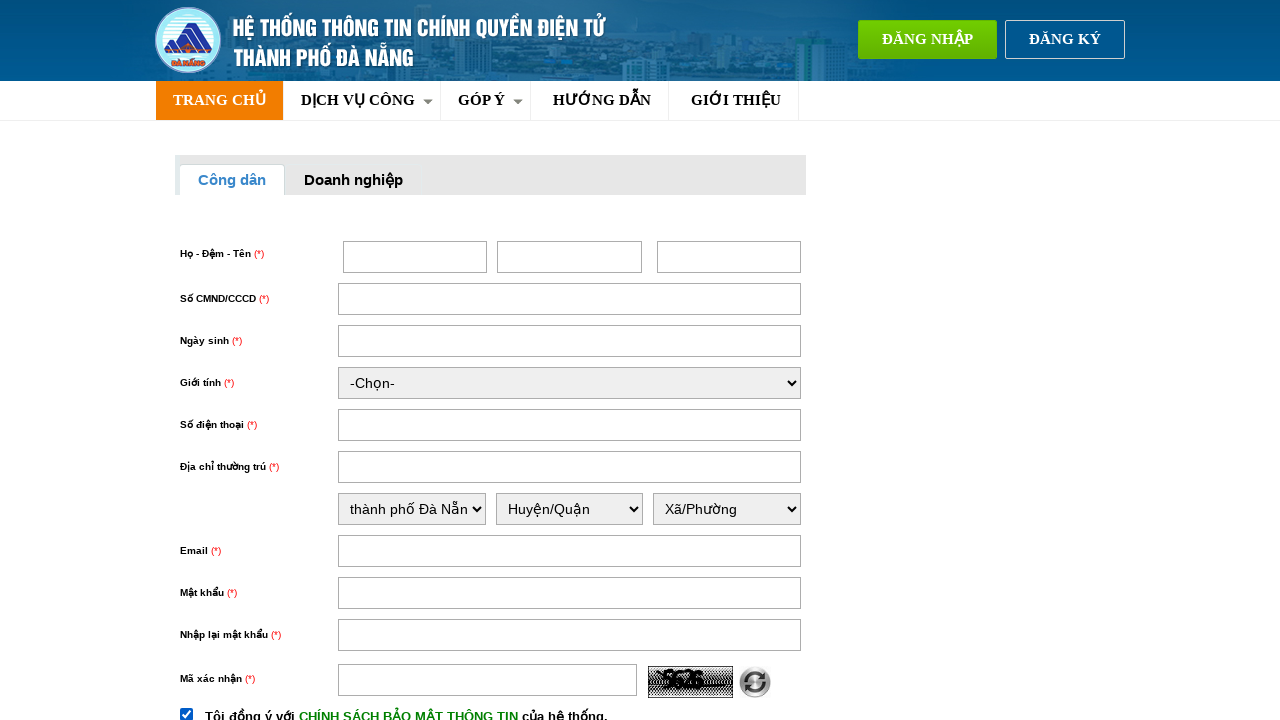

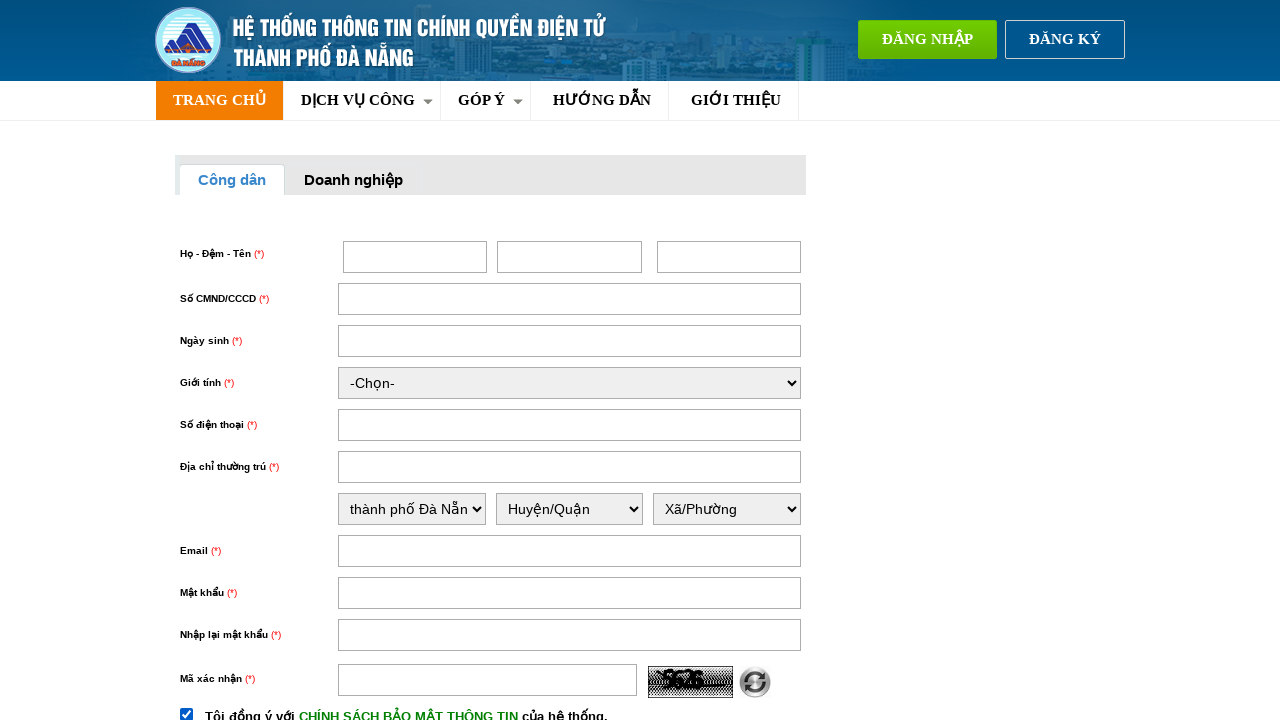